Tests page scrolling functionality by navigating to a W3Schools HTML tables tutorial page and scrolling down 1000 pixels using JavaScript execution

Starting URL: https://www.w3schools.com/html/html_tables.asp

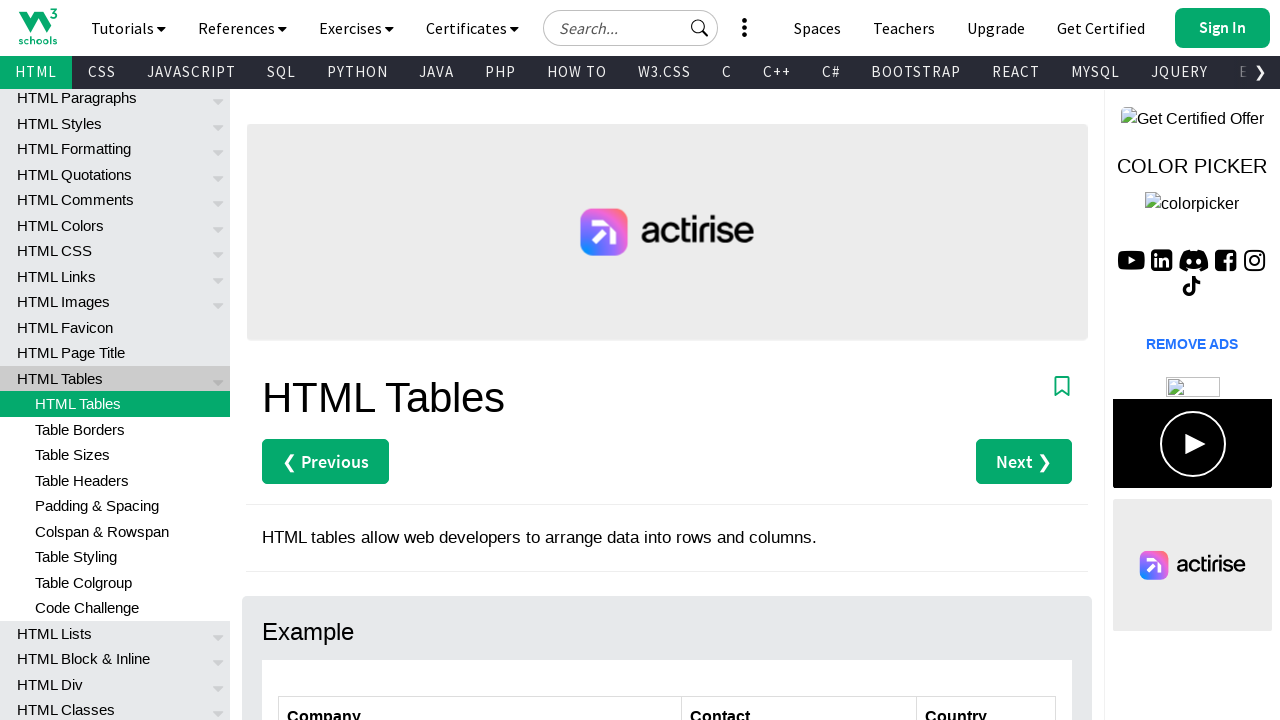

Navigated to W3Schools HTML tables tutorial page
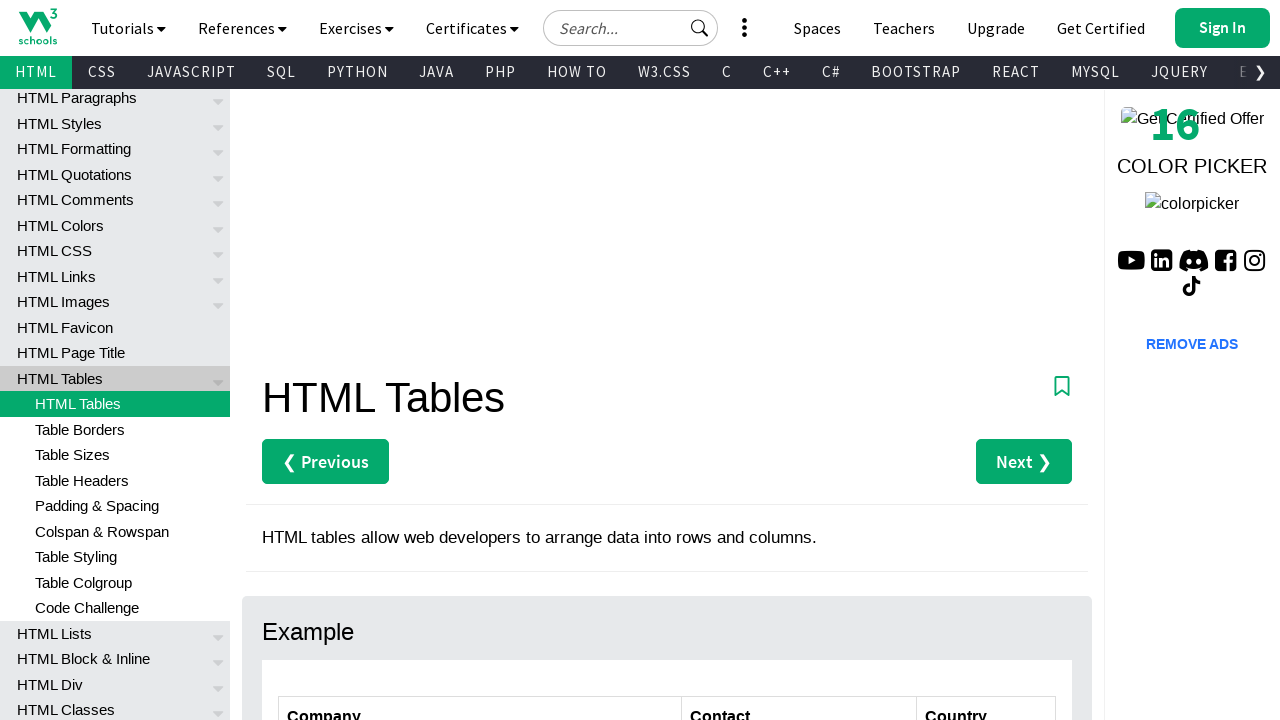

Scrolled down 1000 pixels using JavaScript
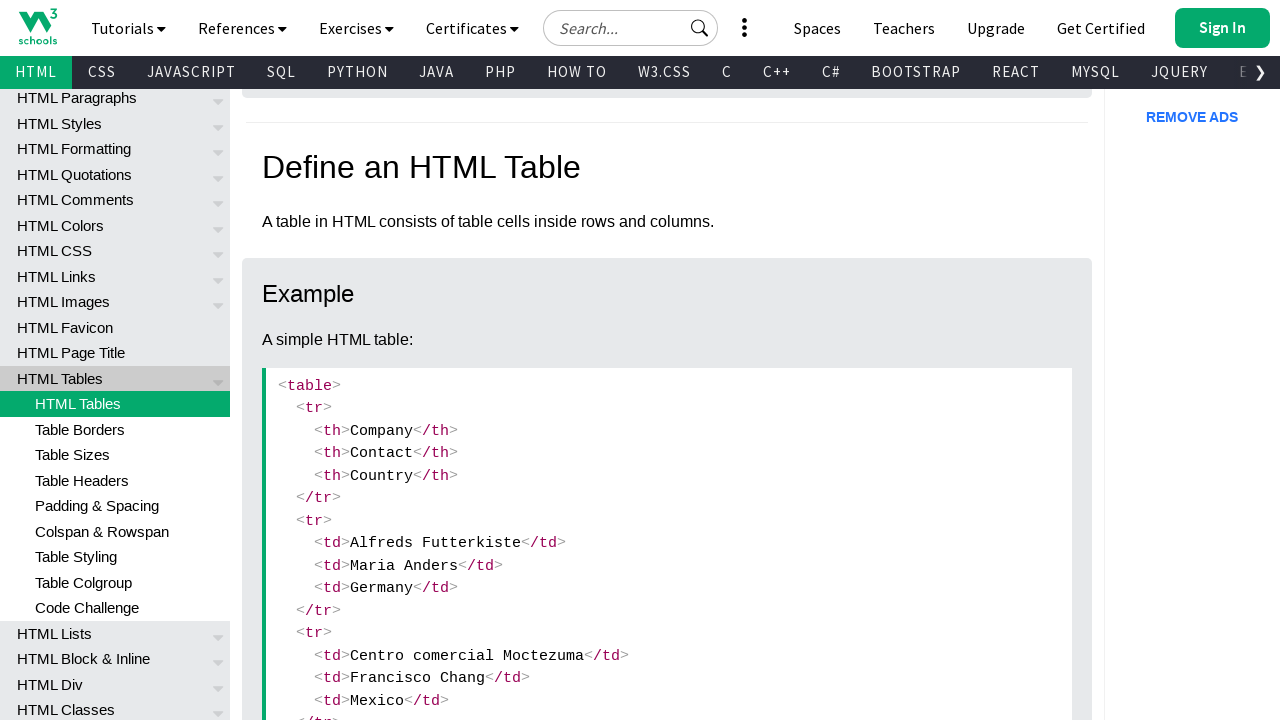

Waited 1000ms to observe scroll effect
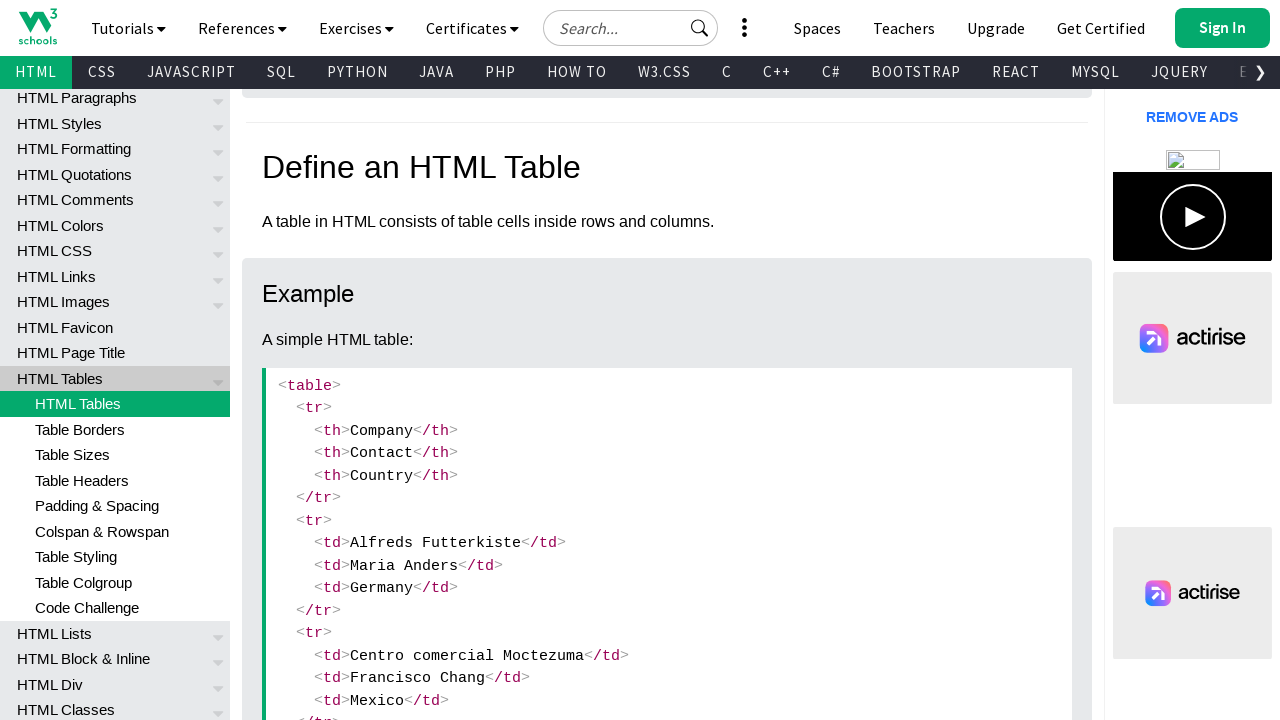

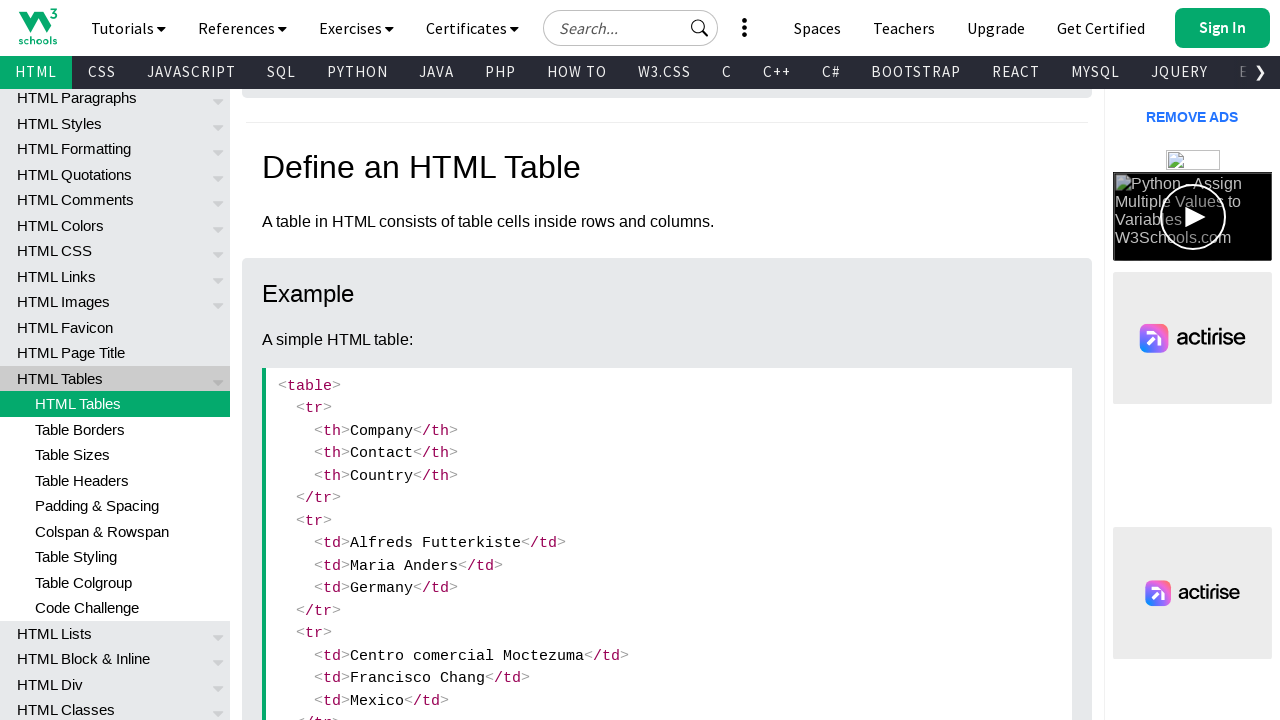